Tests a JavaScript prompt dialog by clicking the prompt button, entering text, accepting the dialog, and verifying the entered text is displayed

Starting URL: http://the-internet.herokuapp.com/javascript_alerts

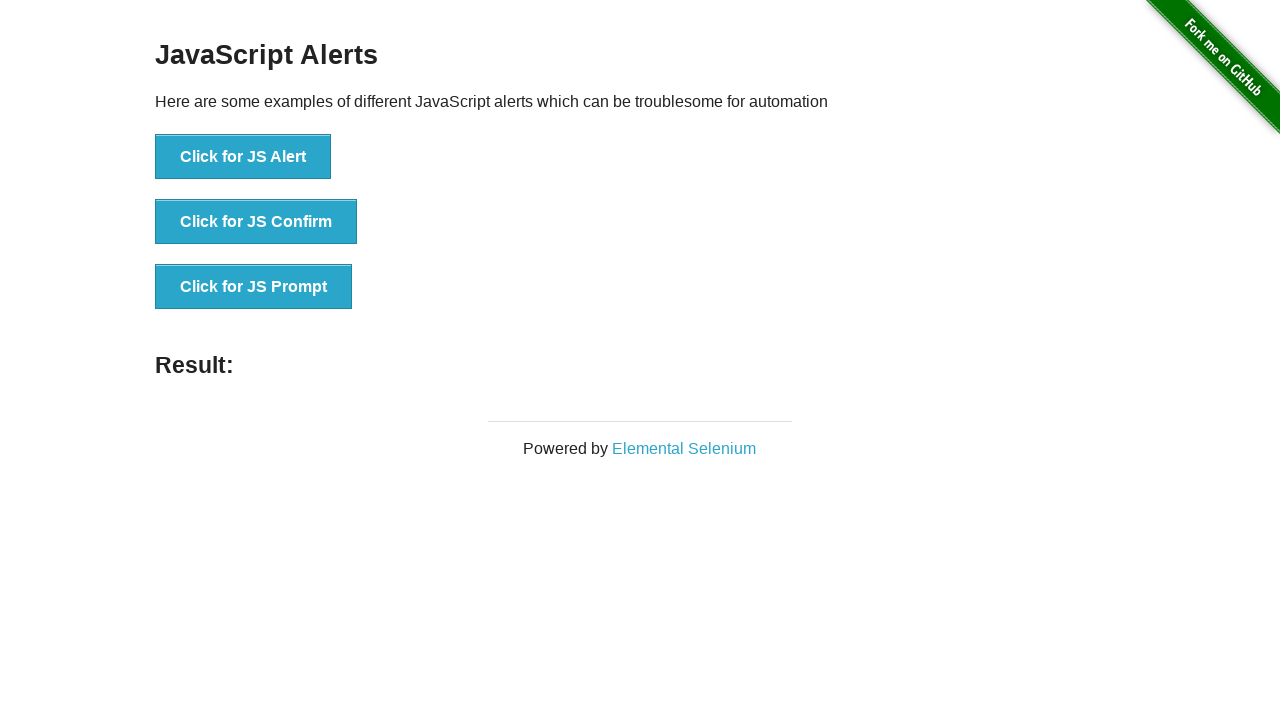

Set up dialog handler to accept prompt with text 'Testing js prompt with selenium'
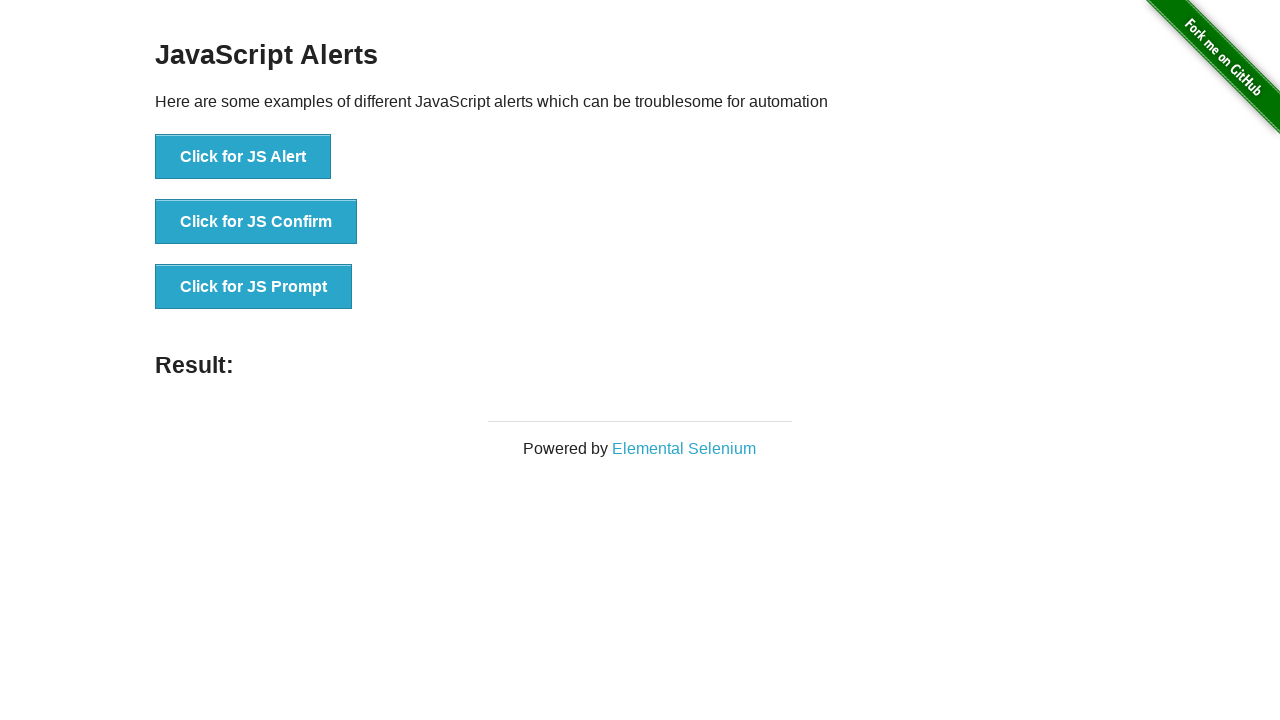

Clicked the JS Prompt button at (254, 287) on [onclick='jsPrompt()']
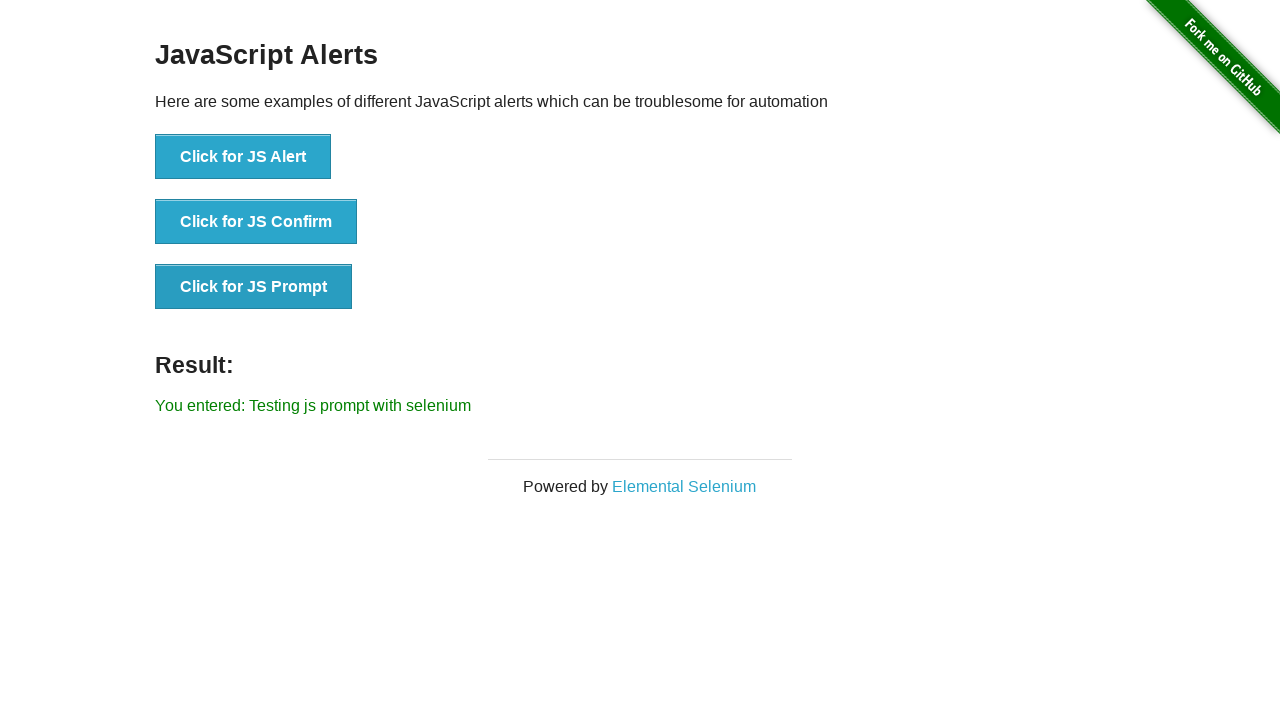

Result element loaded on page
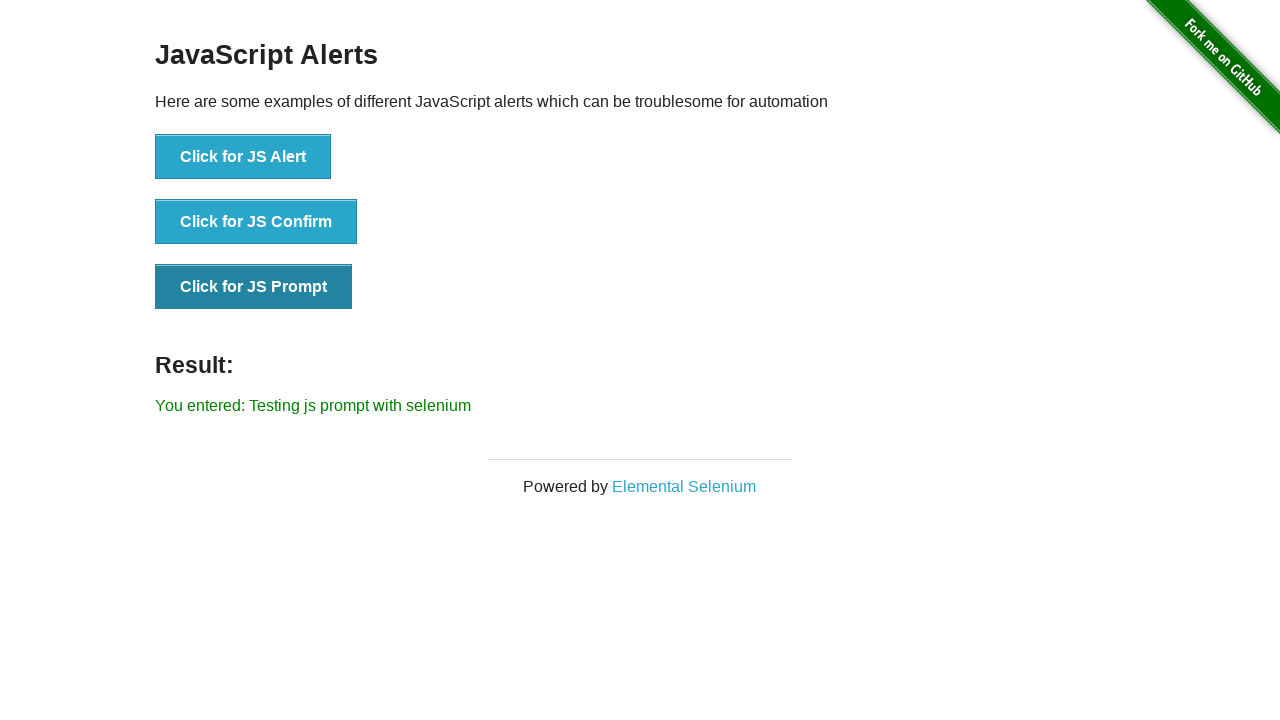

Retrieved result text from page
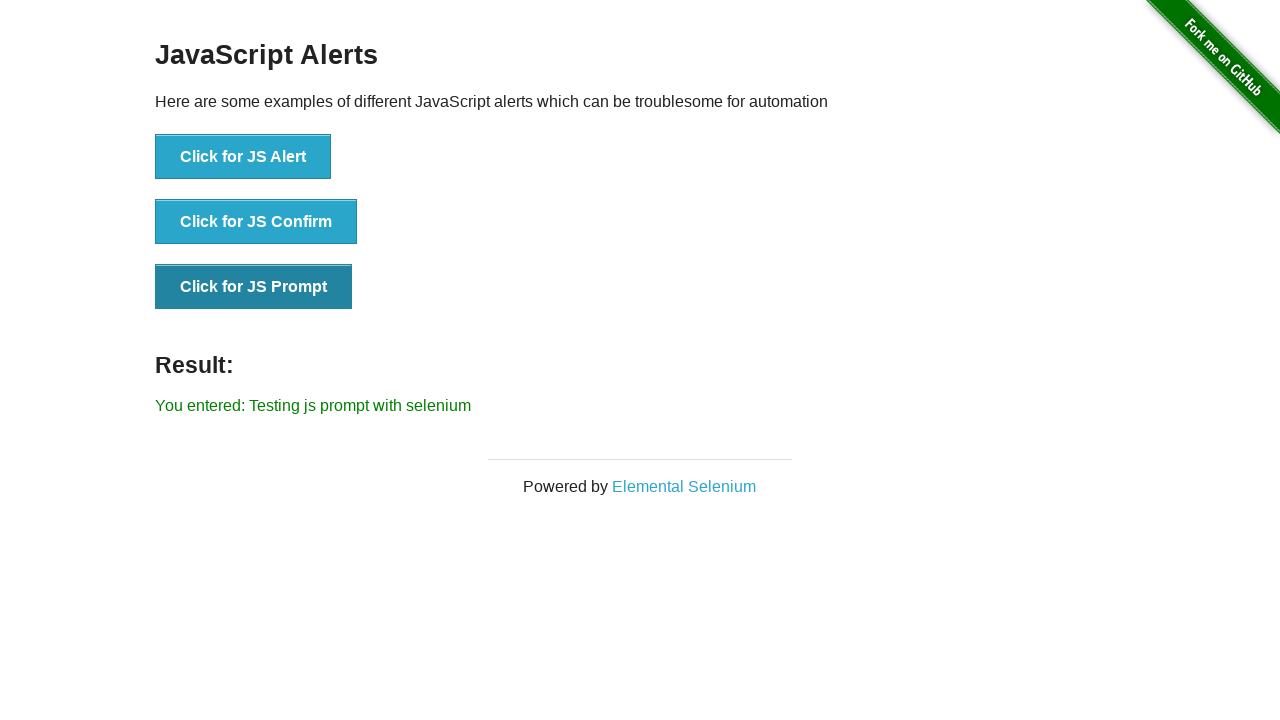

Verified result text matches expected value: 'You entered: Testing js prompt with selenium'
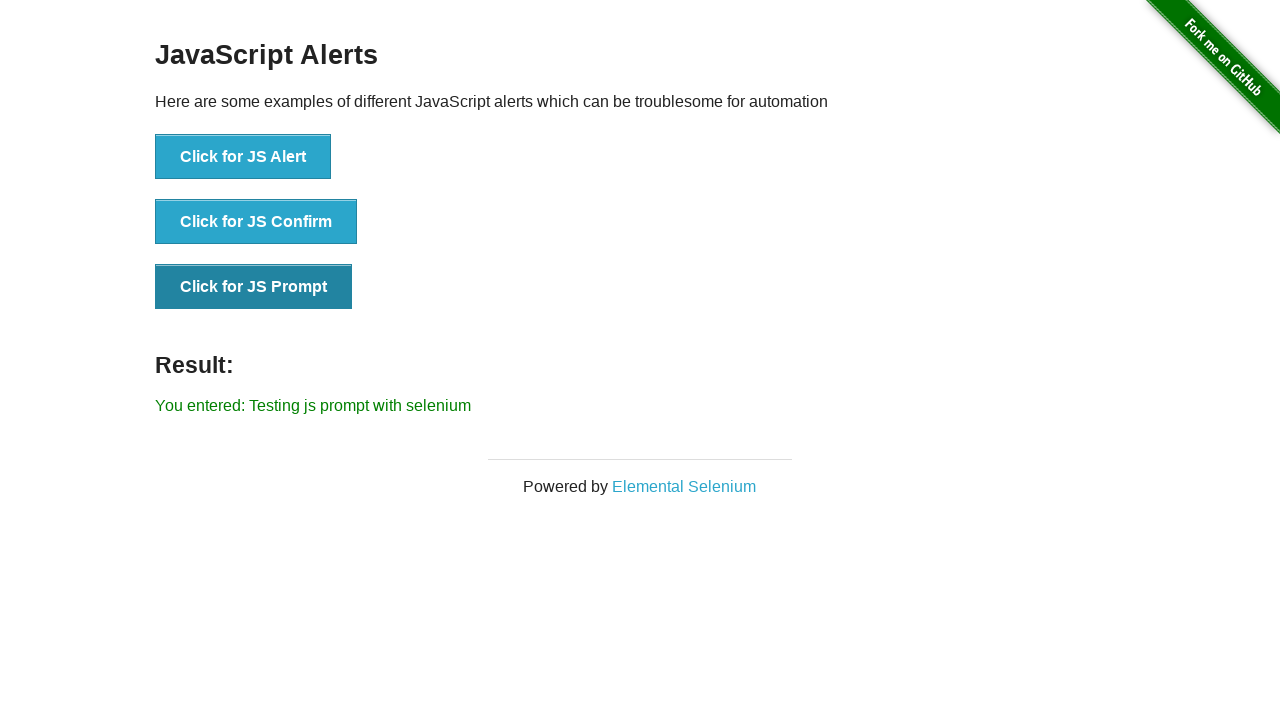

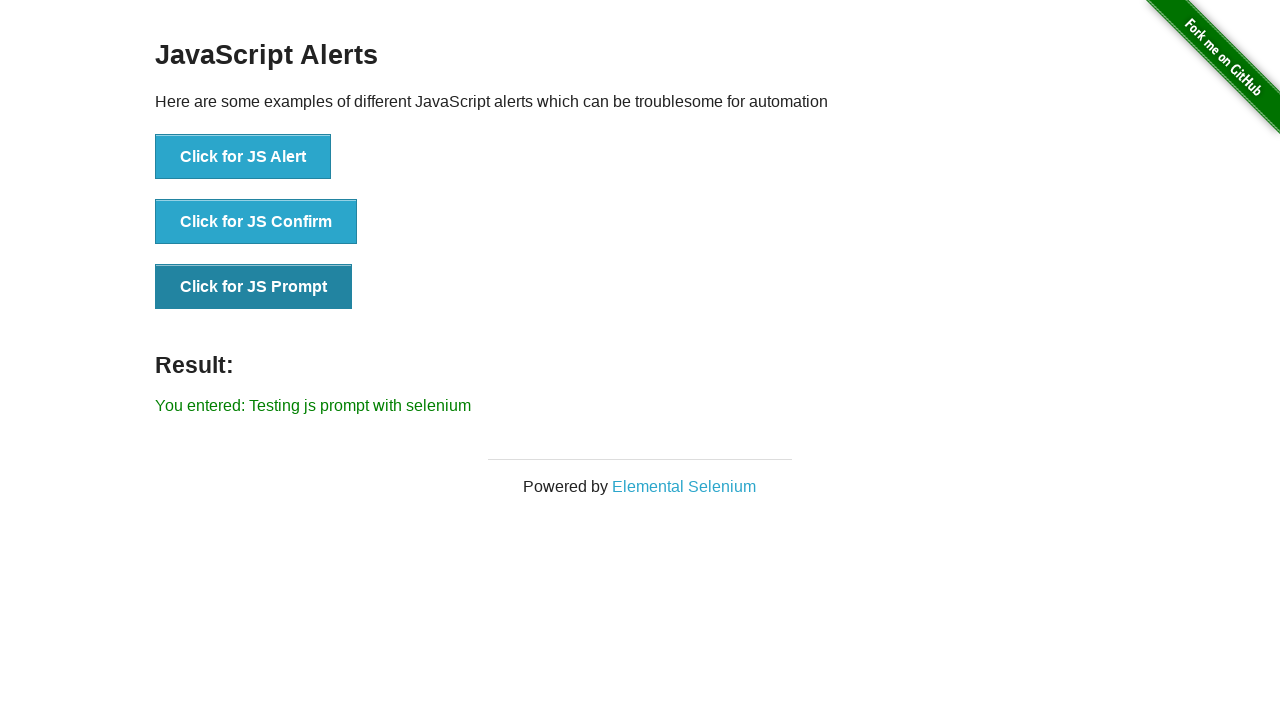